Tests basic iframe navigation by switching between nested iframes, asserting text content at each level, and highlighting elements within iframes.

Starting URL: https://seleniumbase.io/w3schools/iframes.html

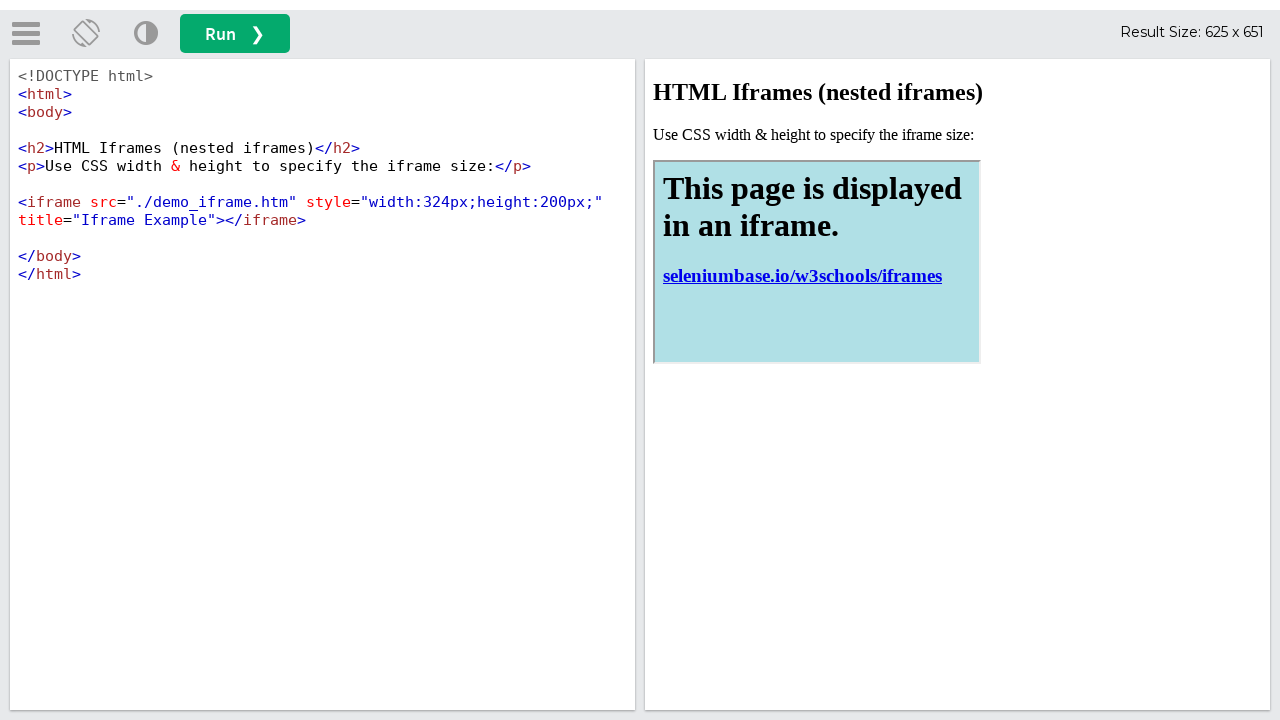

Verified page title is 'iframe Testing'
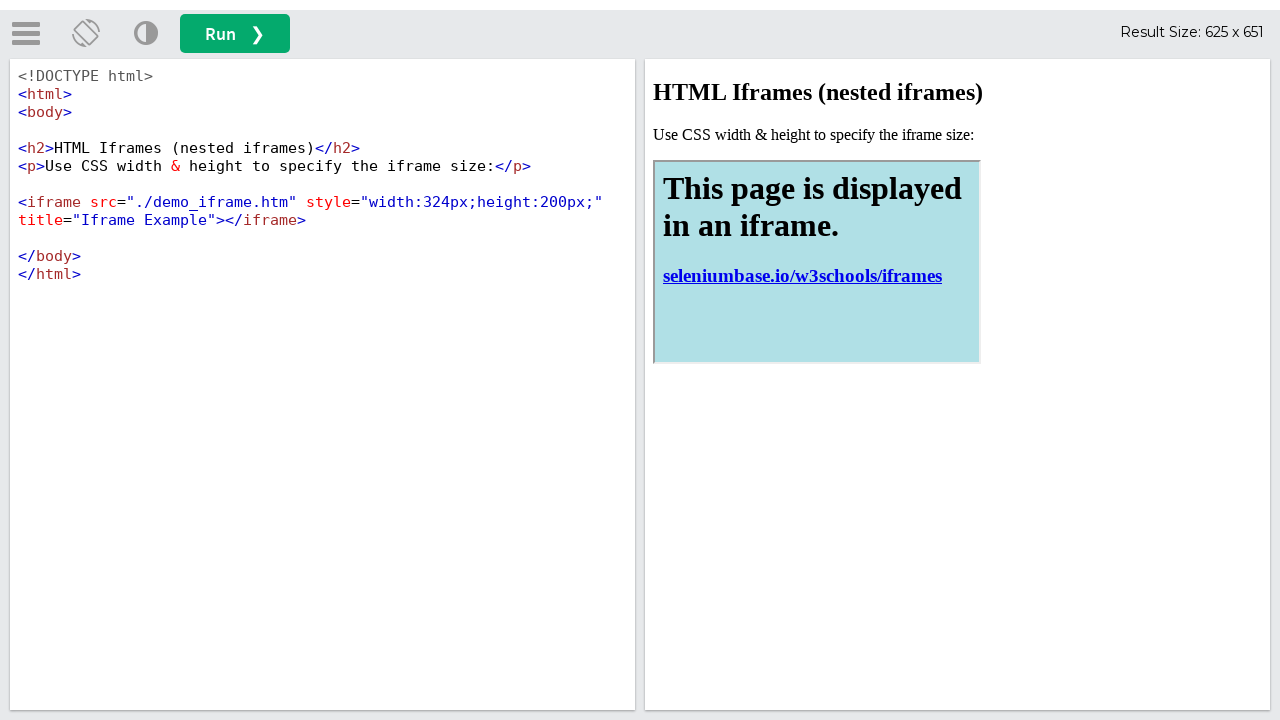

Clicked run button to load iframe content at (235, 34) on button#runbtn
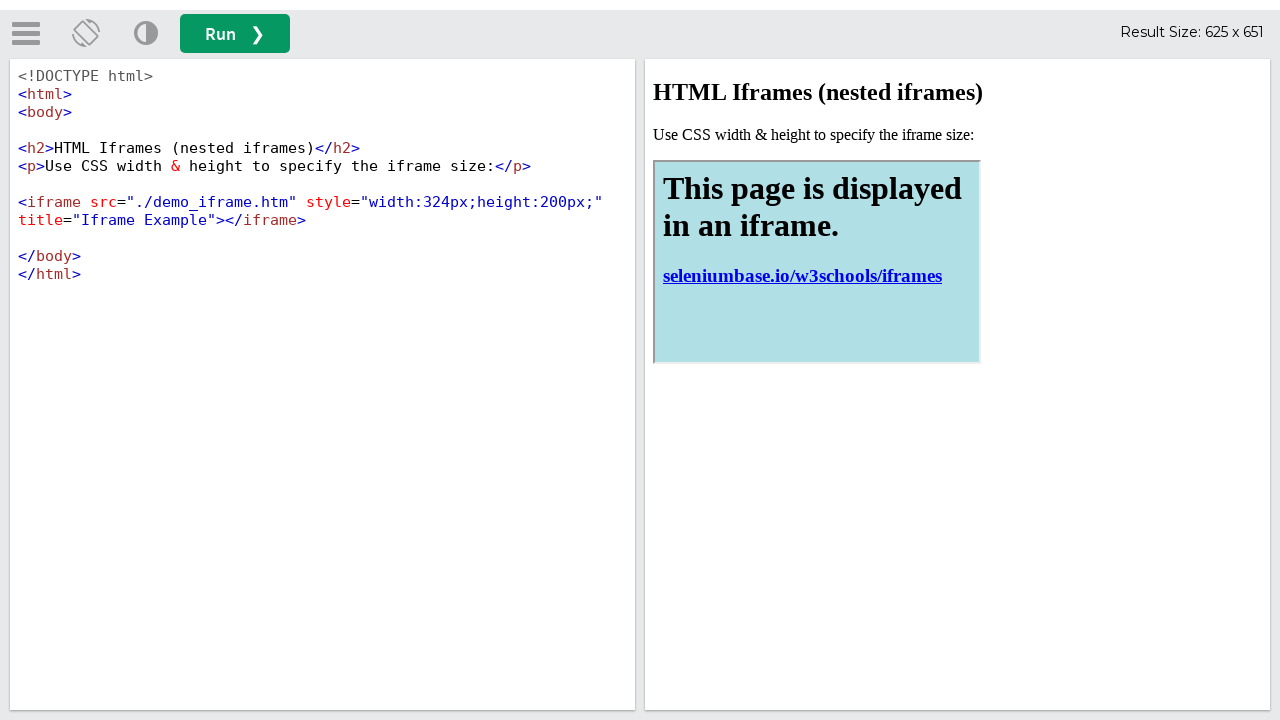

Waited for h2 element in first iframe to load
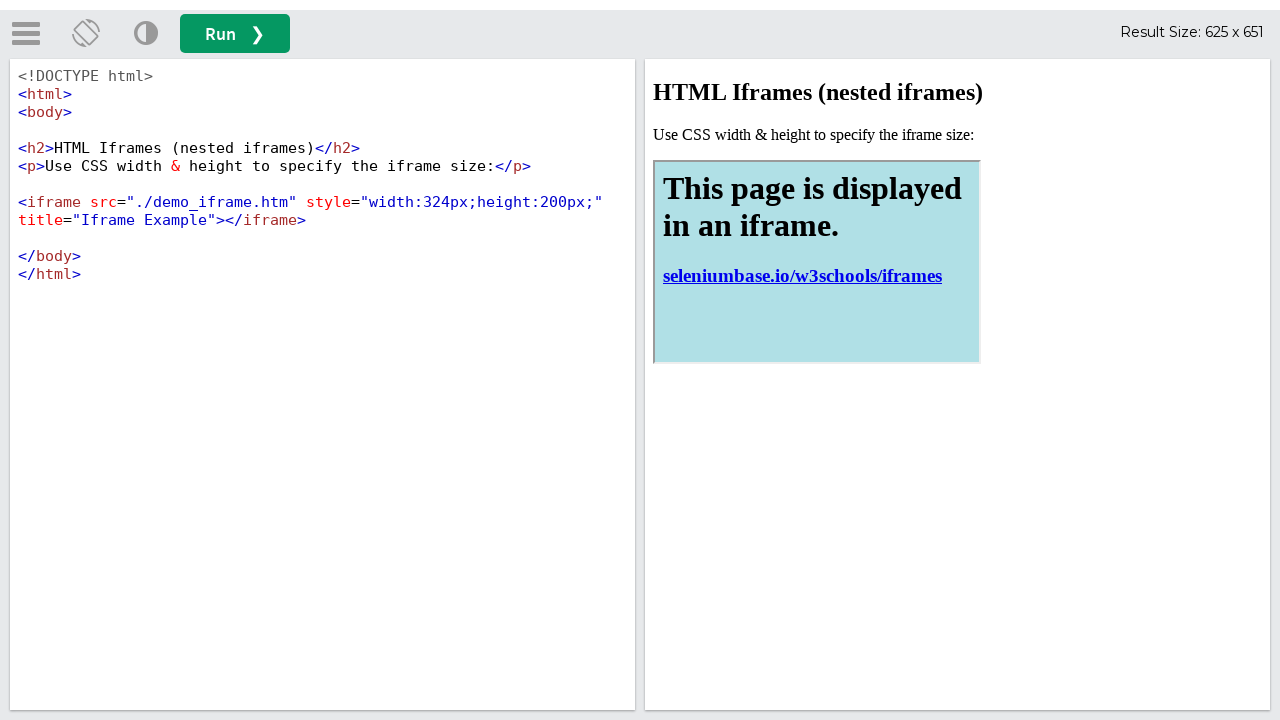

Verified 'HTML Iframes' text content in first iframe h2
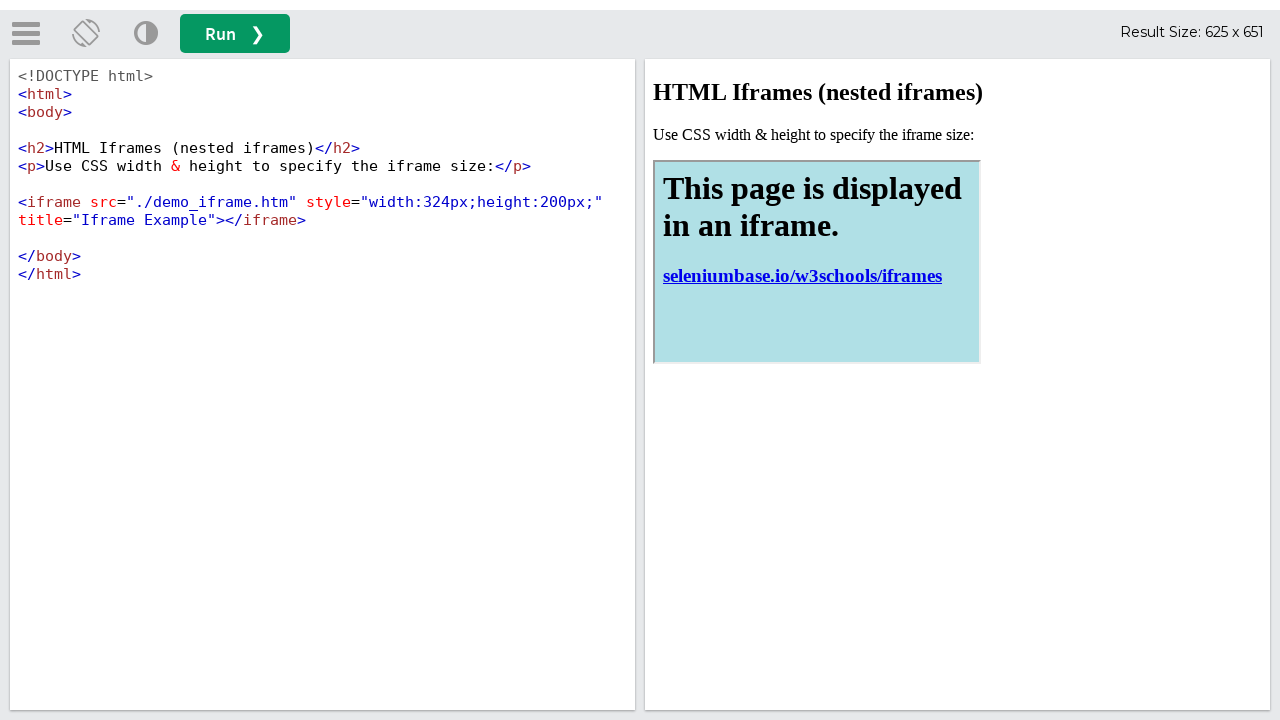

Switched to nested iframe and verified h1 content
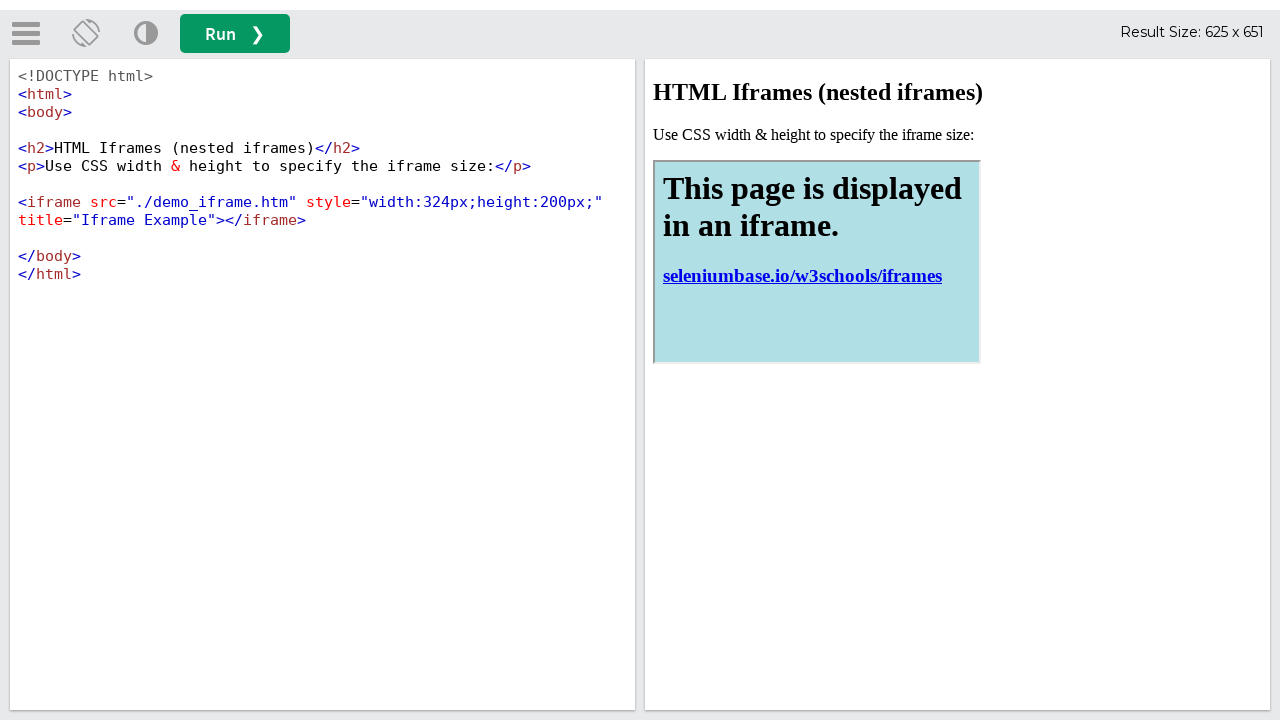

Verified CSS width & height text in parent iframe paragraph
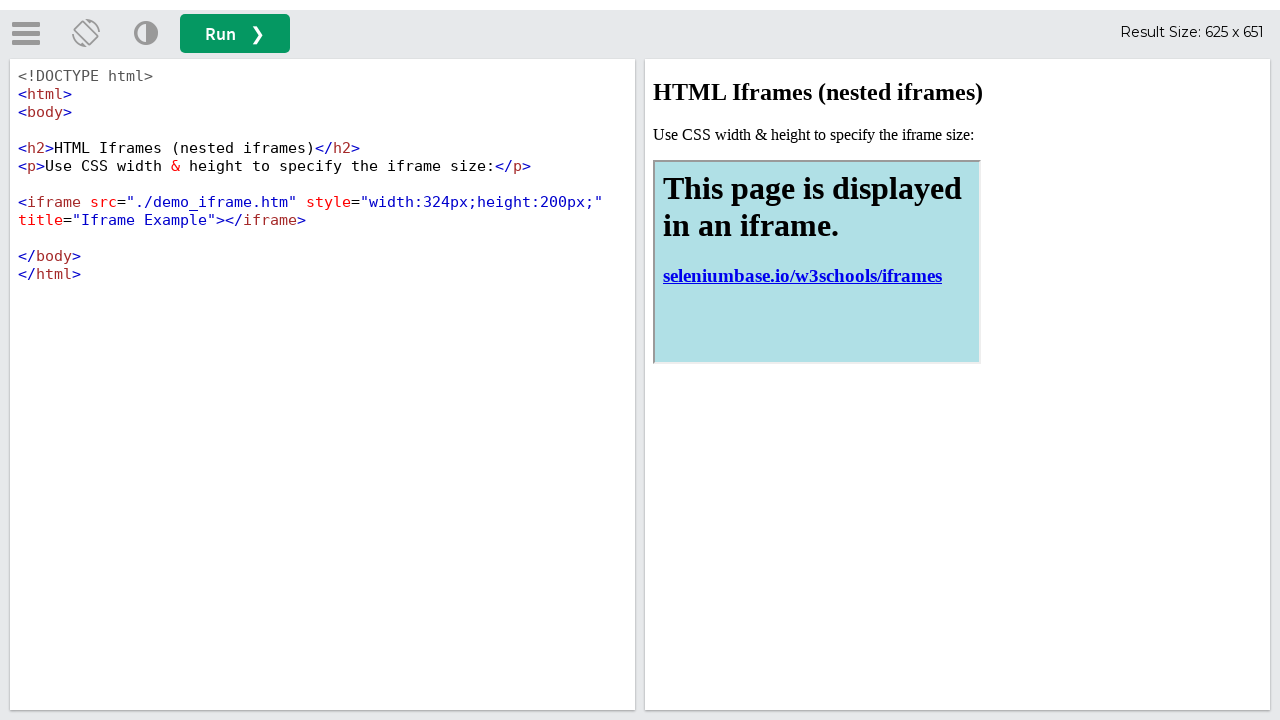

Verified seleniumbase.io link text in nested iframe
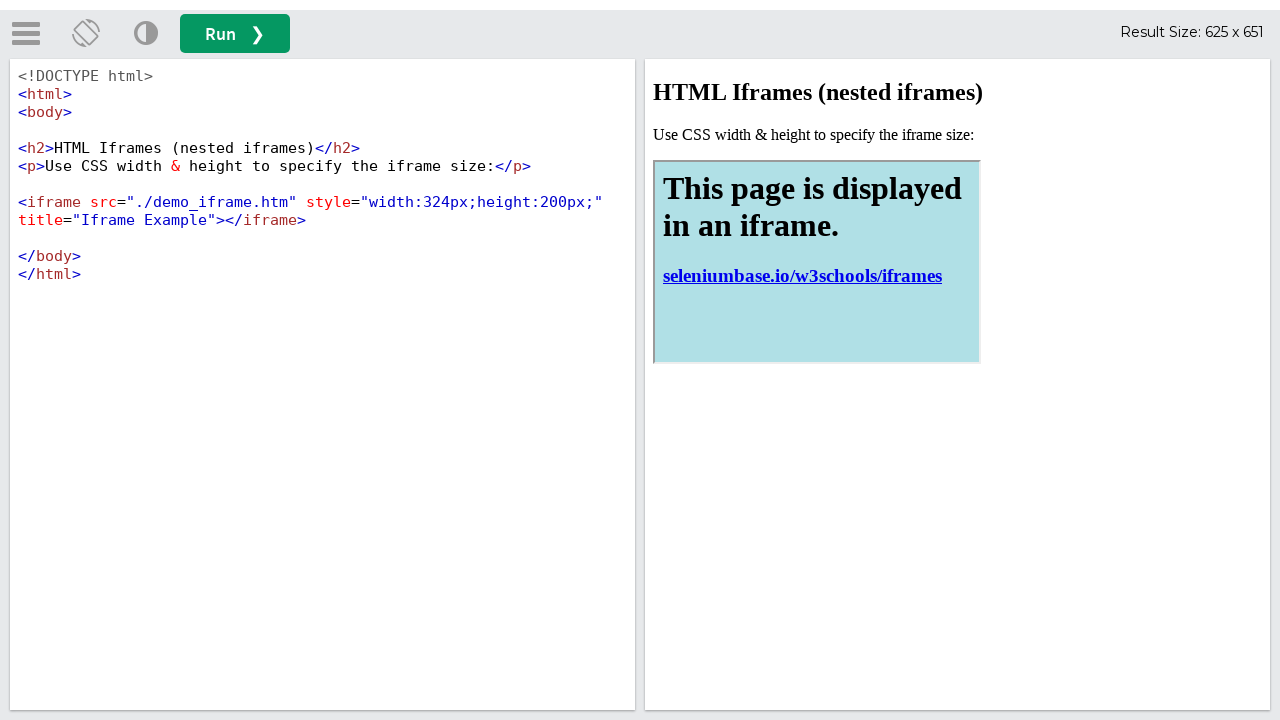

Clicked run button again at top level at (235, 34) on button#runbtn
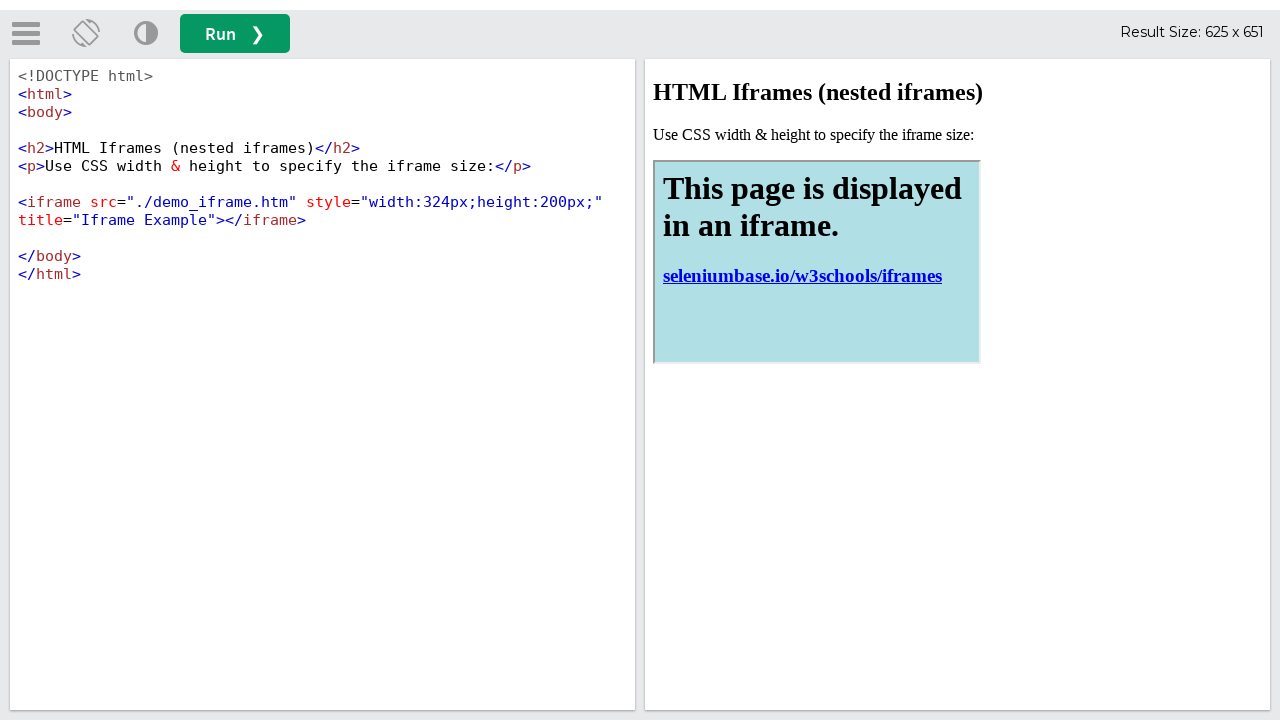

Re-entered first iframe and waited for nested iframe element
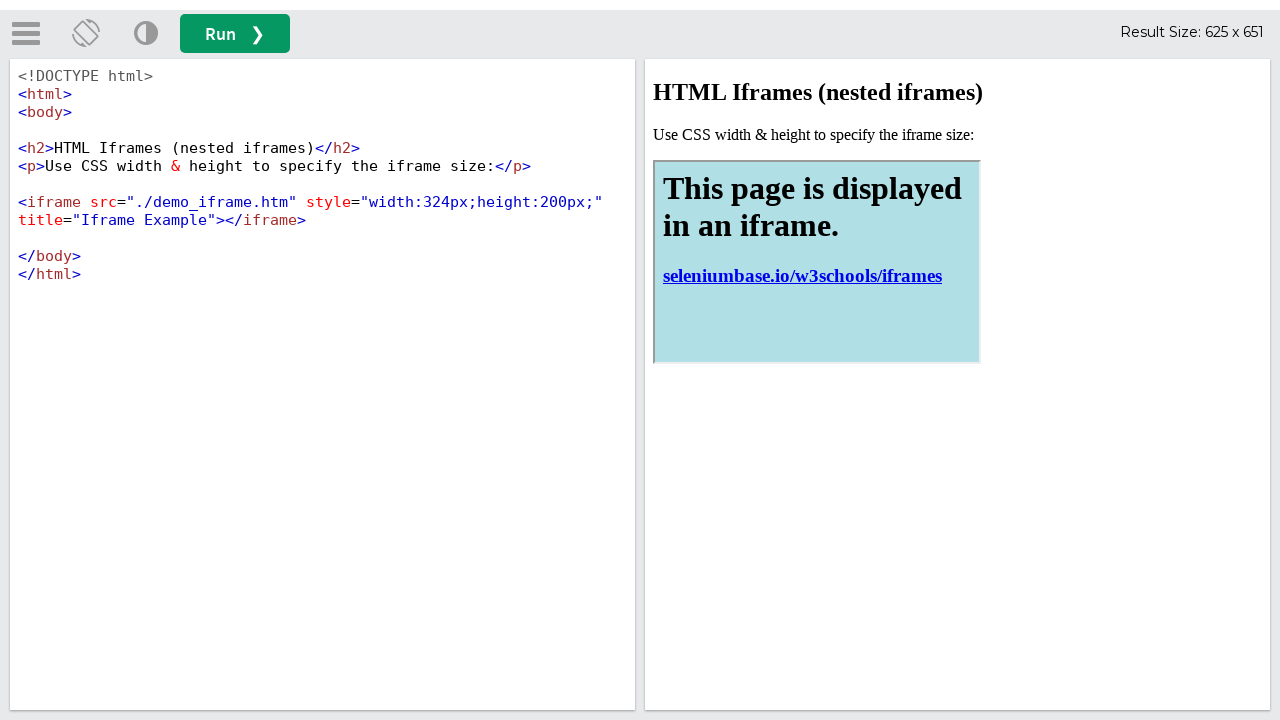

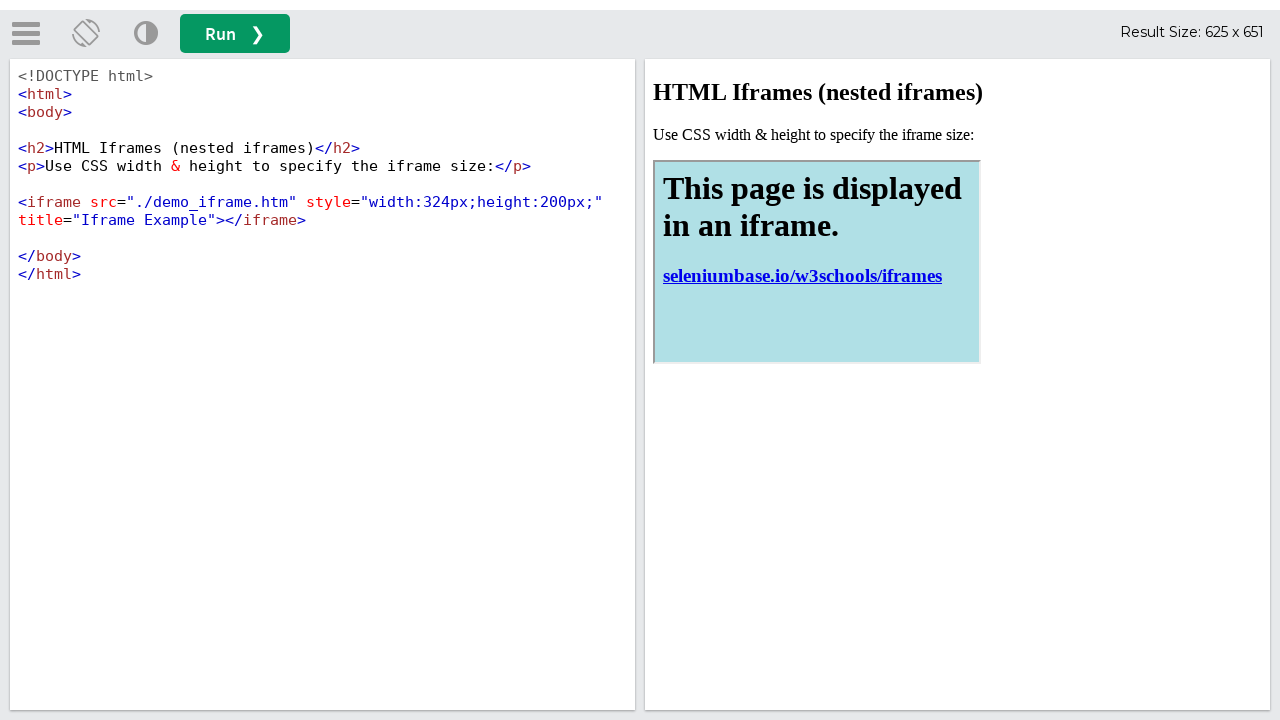